Tests drag and drop functionality by dragging an element and dropping it onto a target element

Starting URL: https://jqueryui.com/resources/demos/droppable/default.html

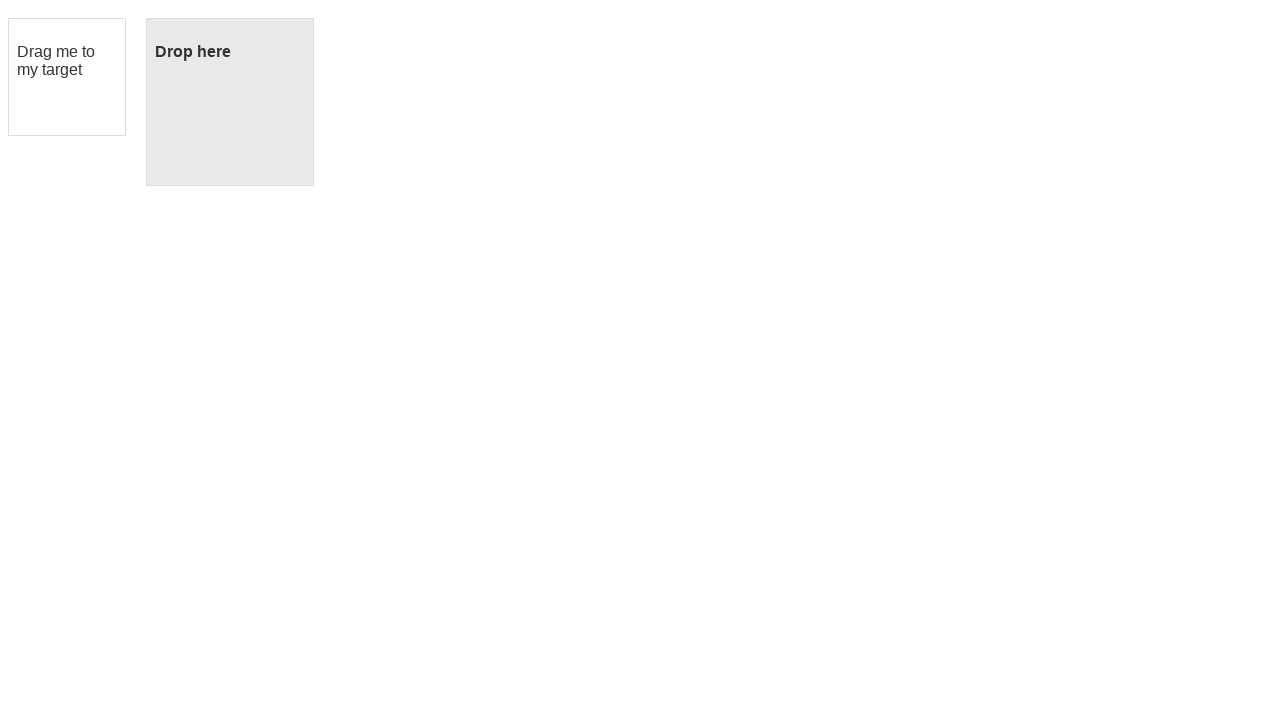

Located draggable source element
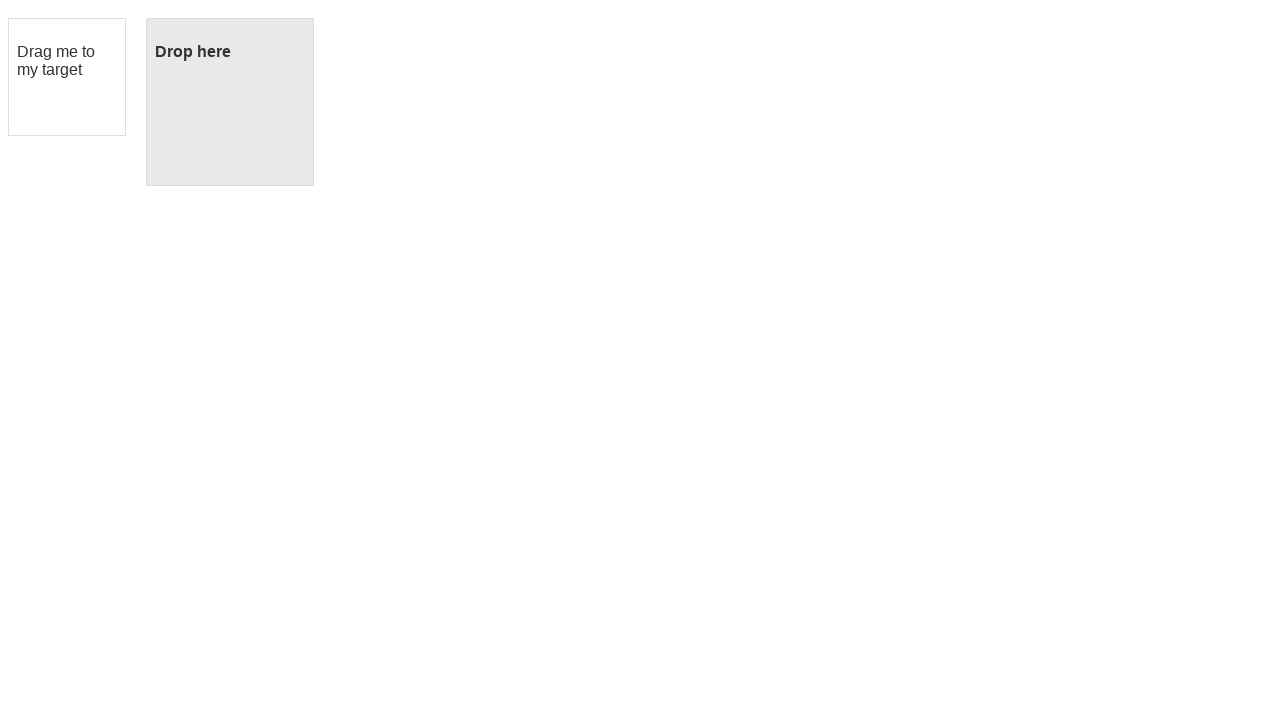

Located droppable target element
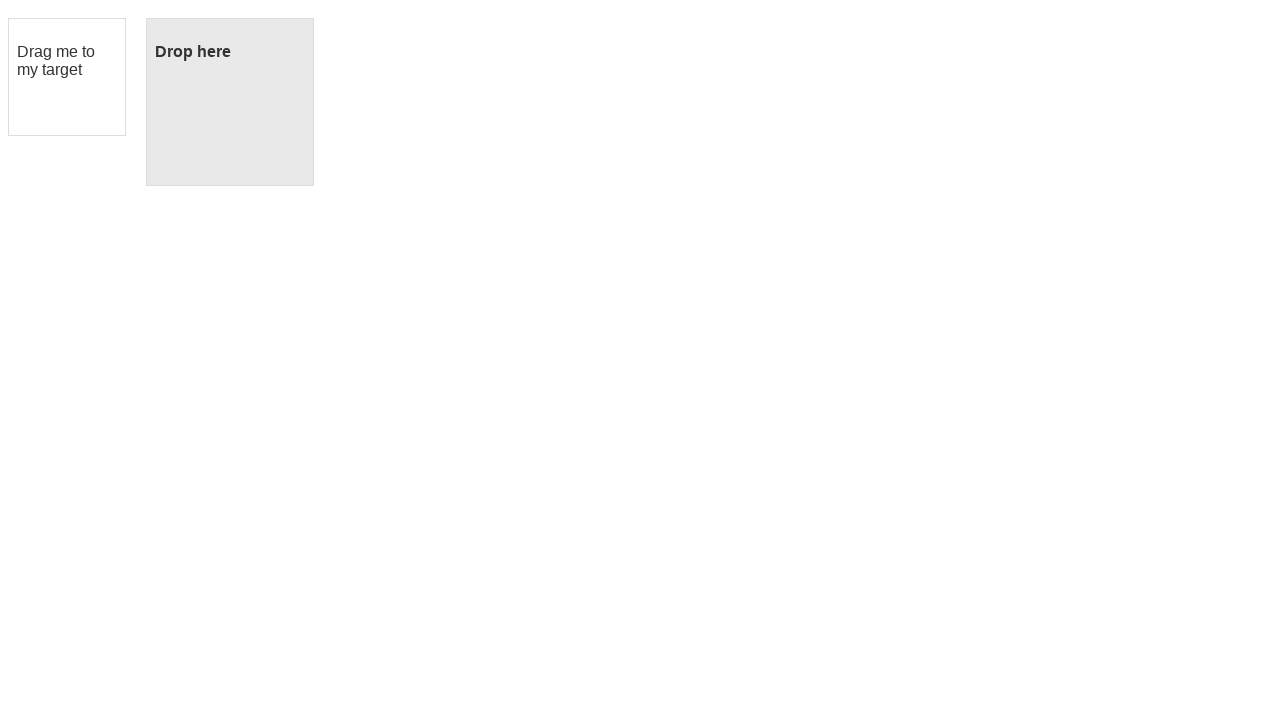

Dragged source element and dropped it onto target element at (230, 102)
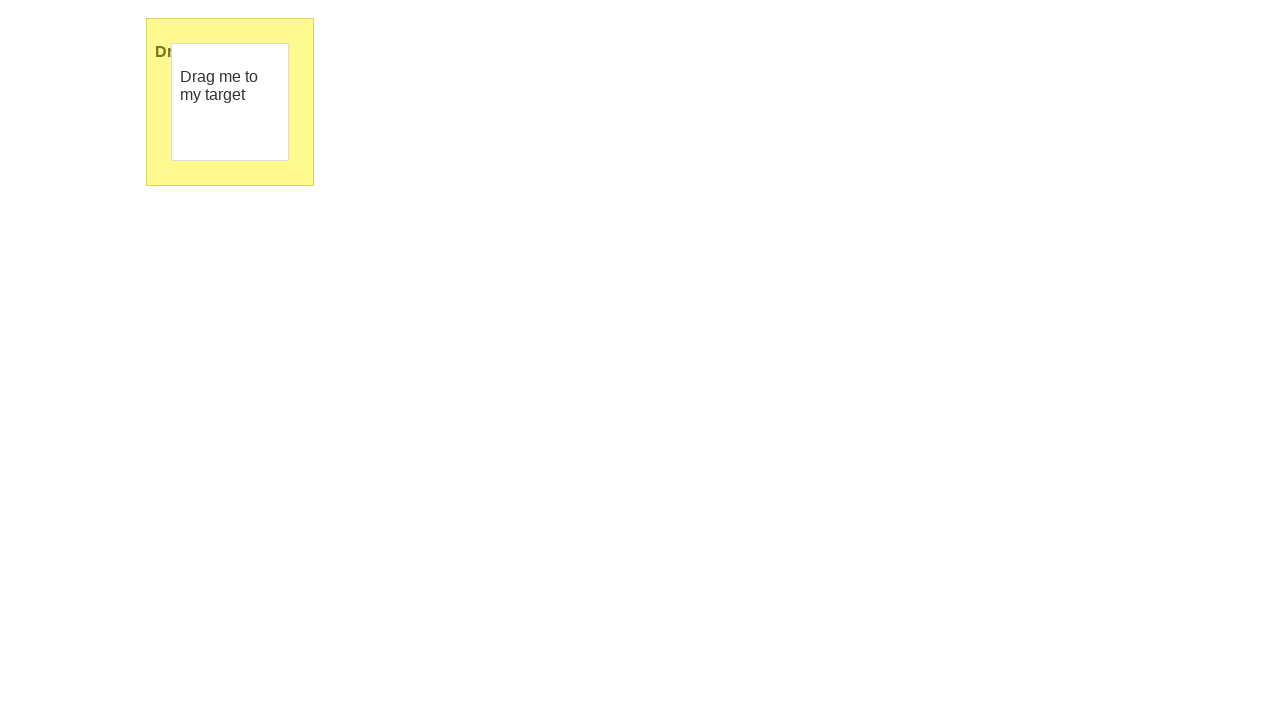

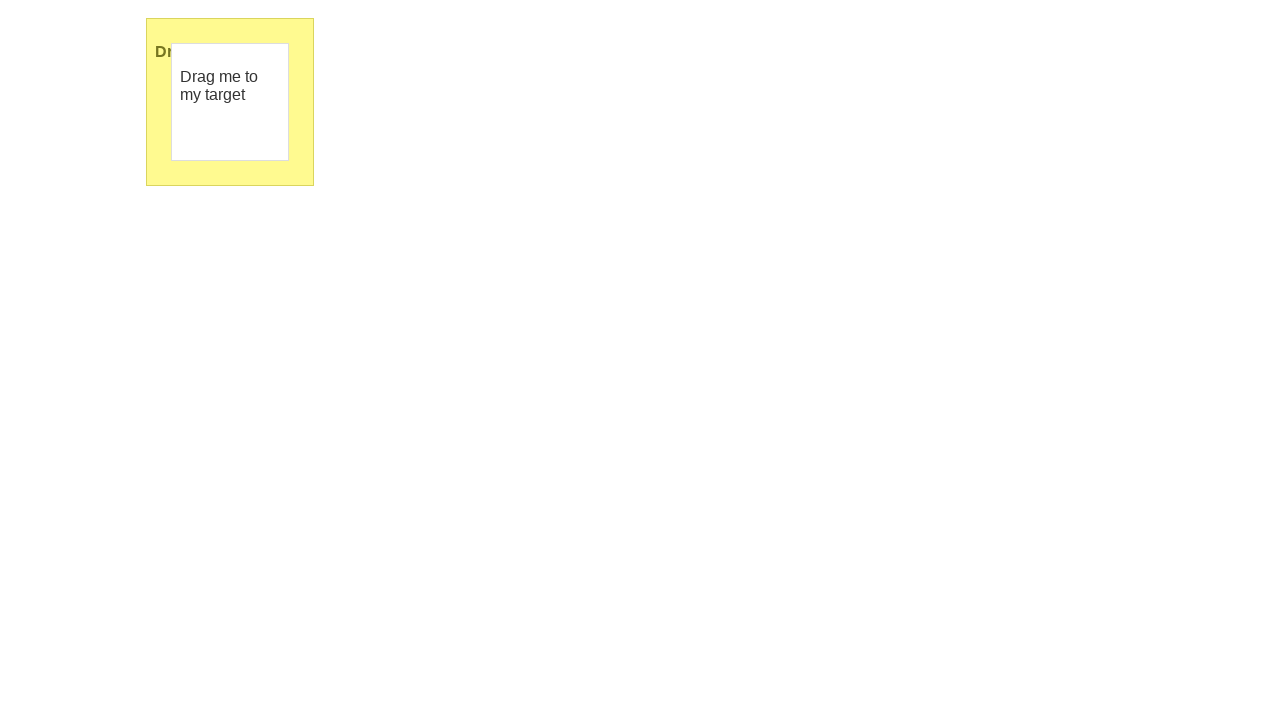